Tests opening a new browser tab by clicking a button and then switching to the new tab to interact with its content

Starting URL: https://demoqa.com/browser-windows

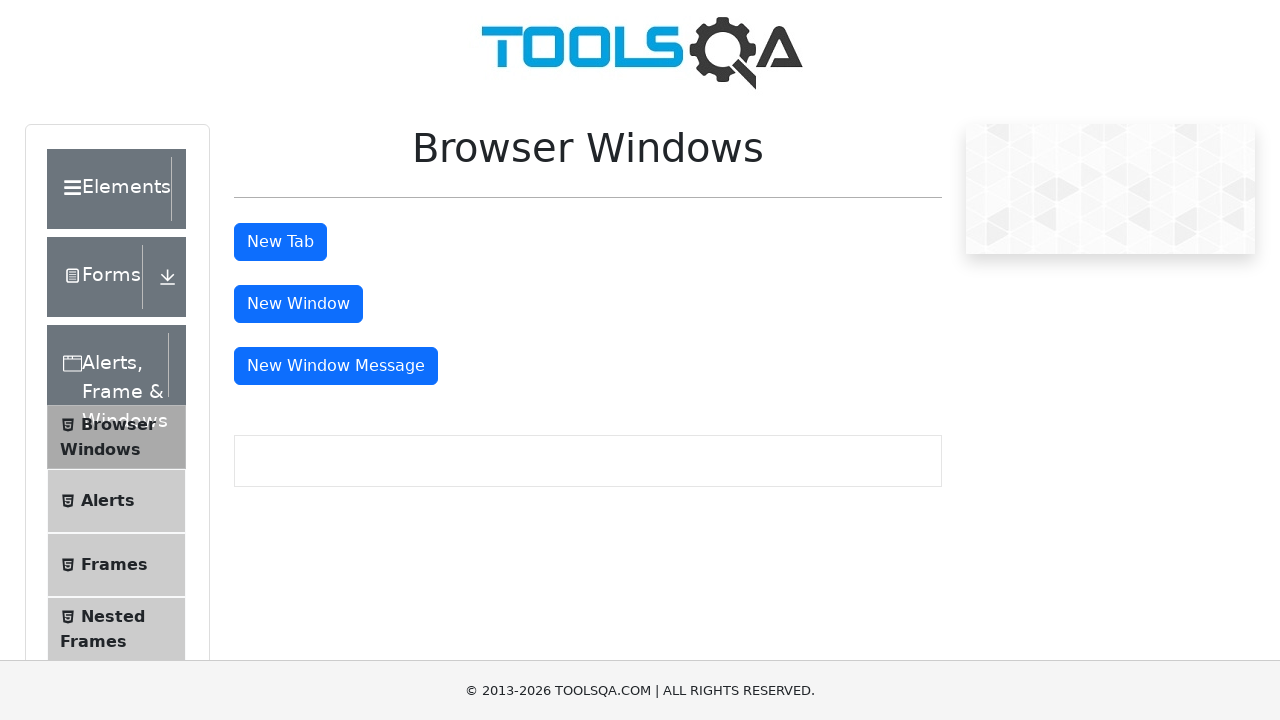

Clicked tabButton to open a new browser tab at (280, 242) on button#tabButton
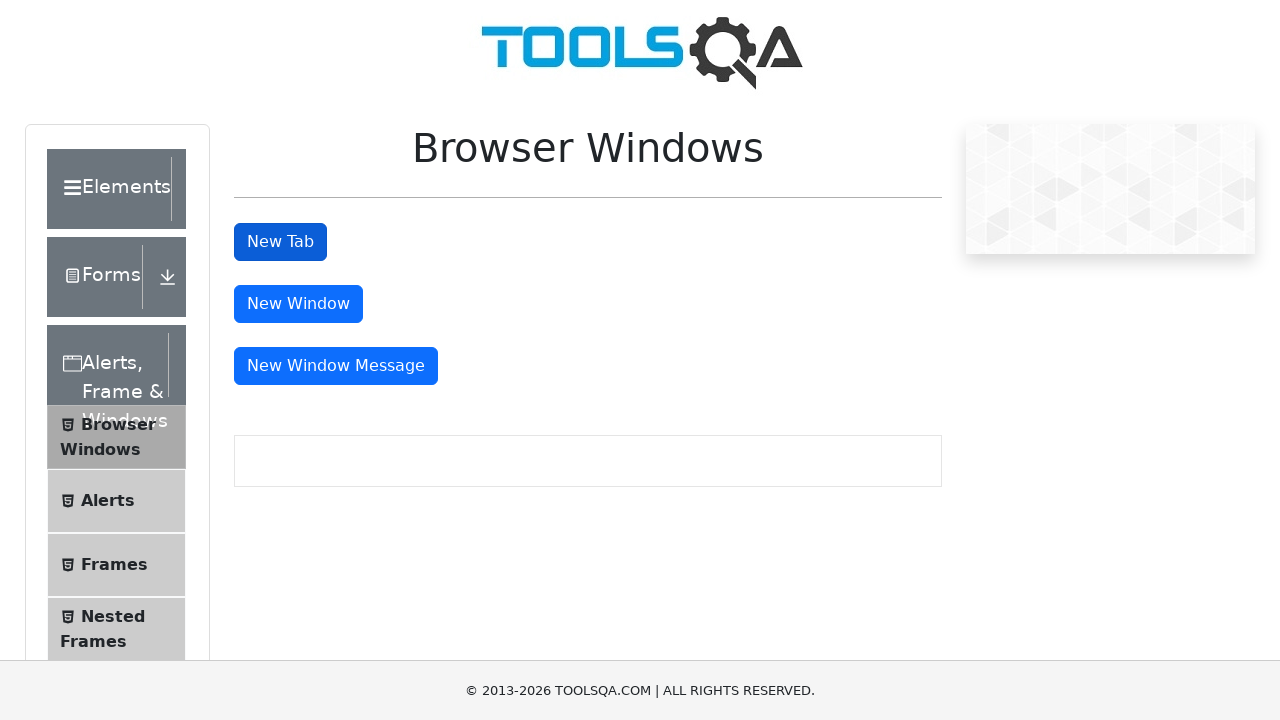

Captured new tab handle
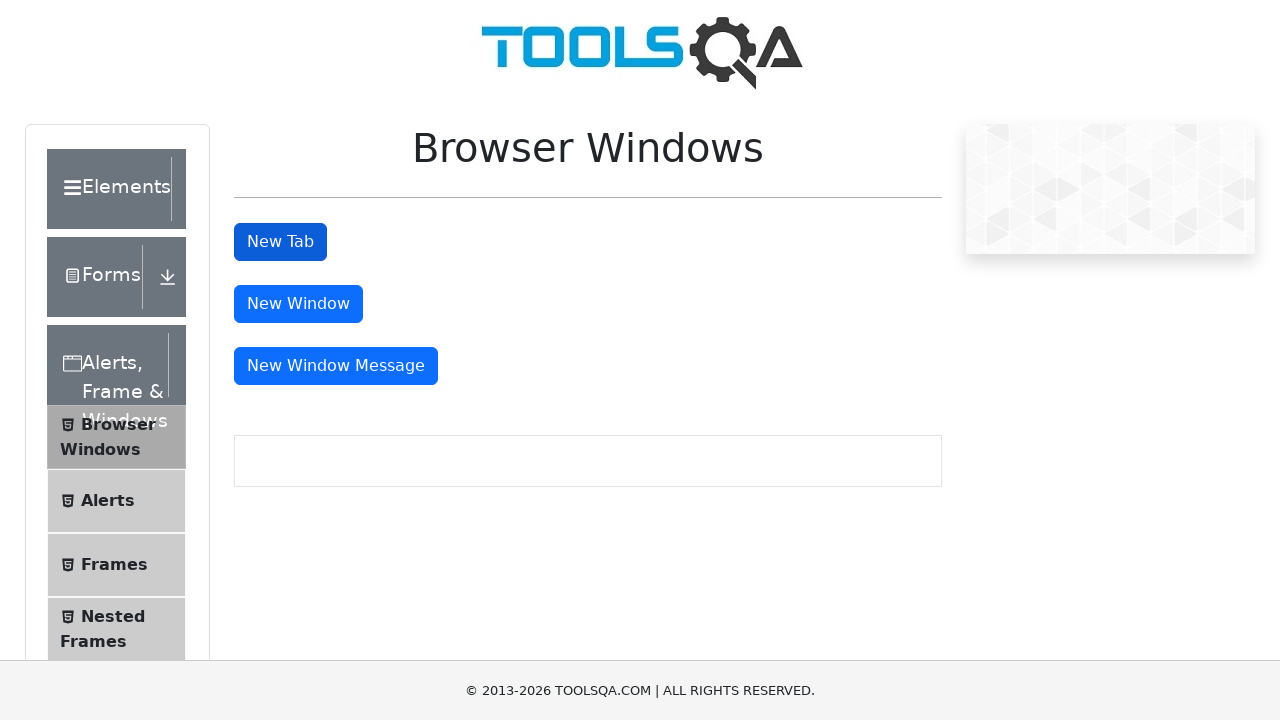

New tab fully loaded
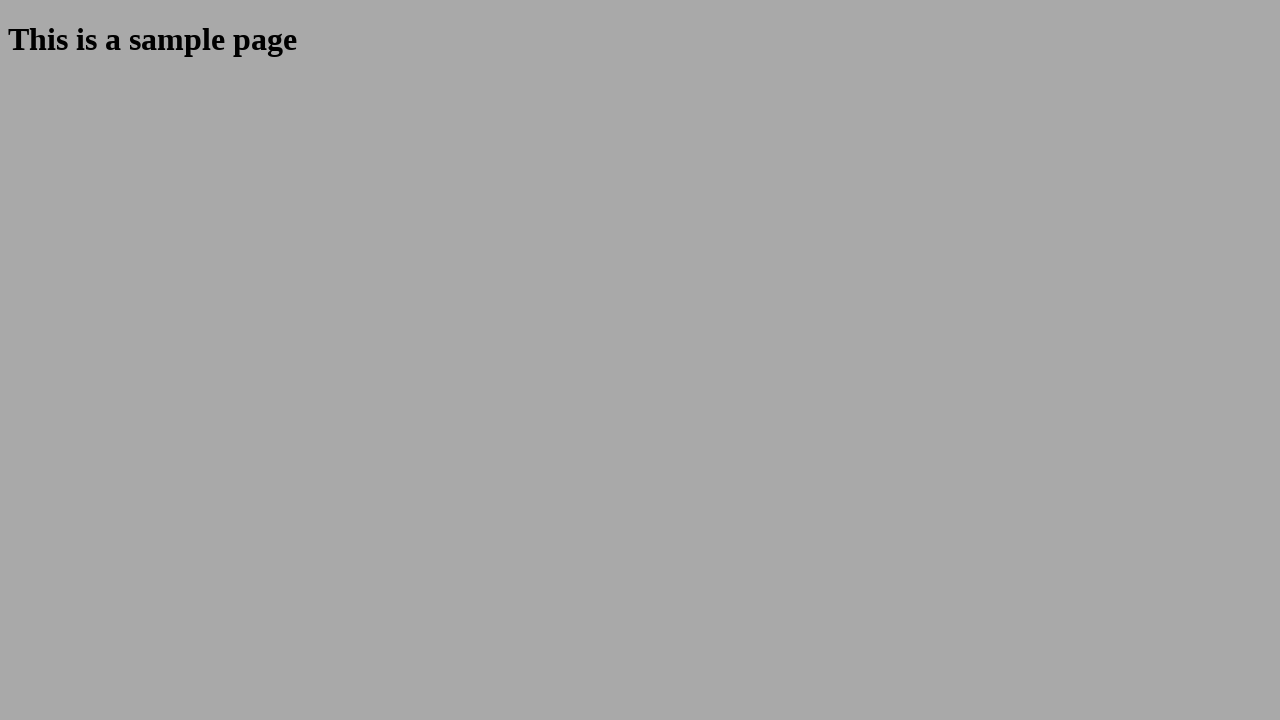

Clicked sample heading element in new tab at (640, 40) on h1#sampleHeading
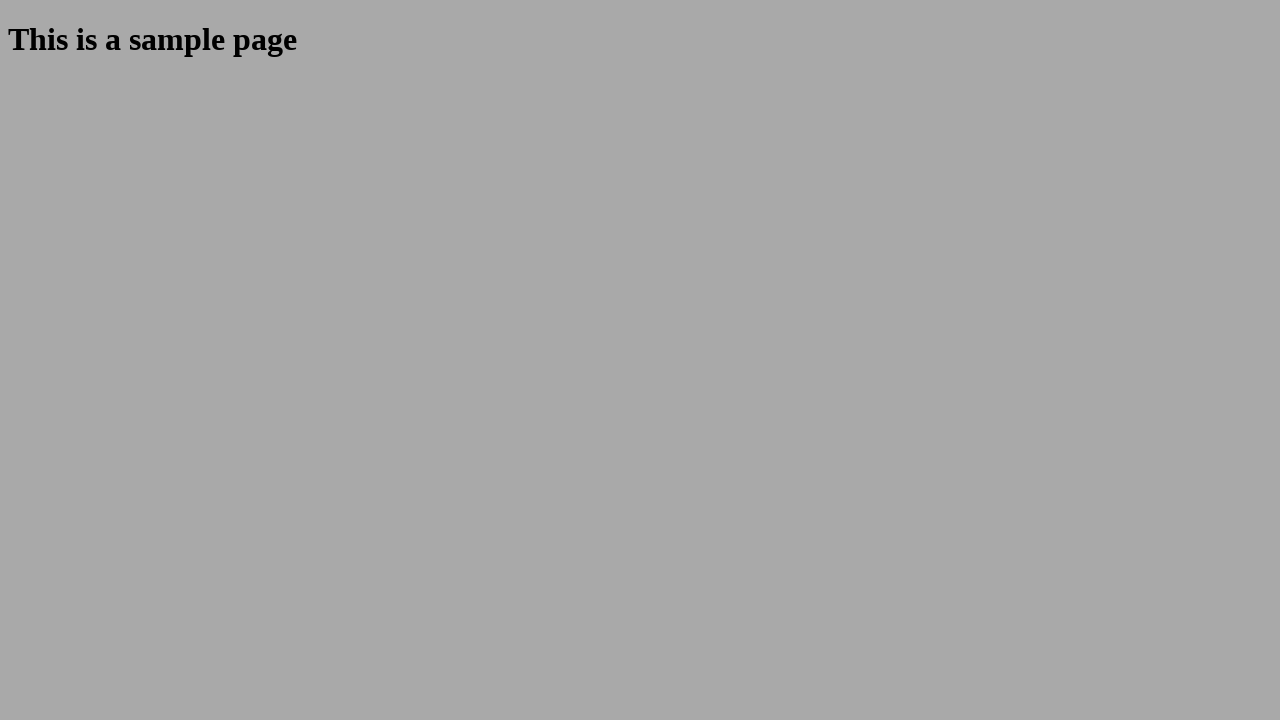

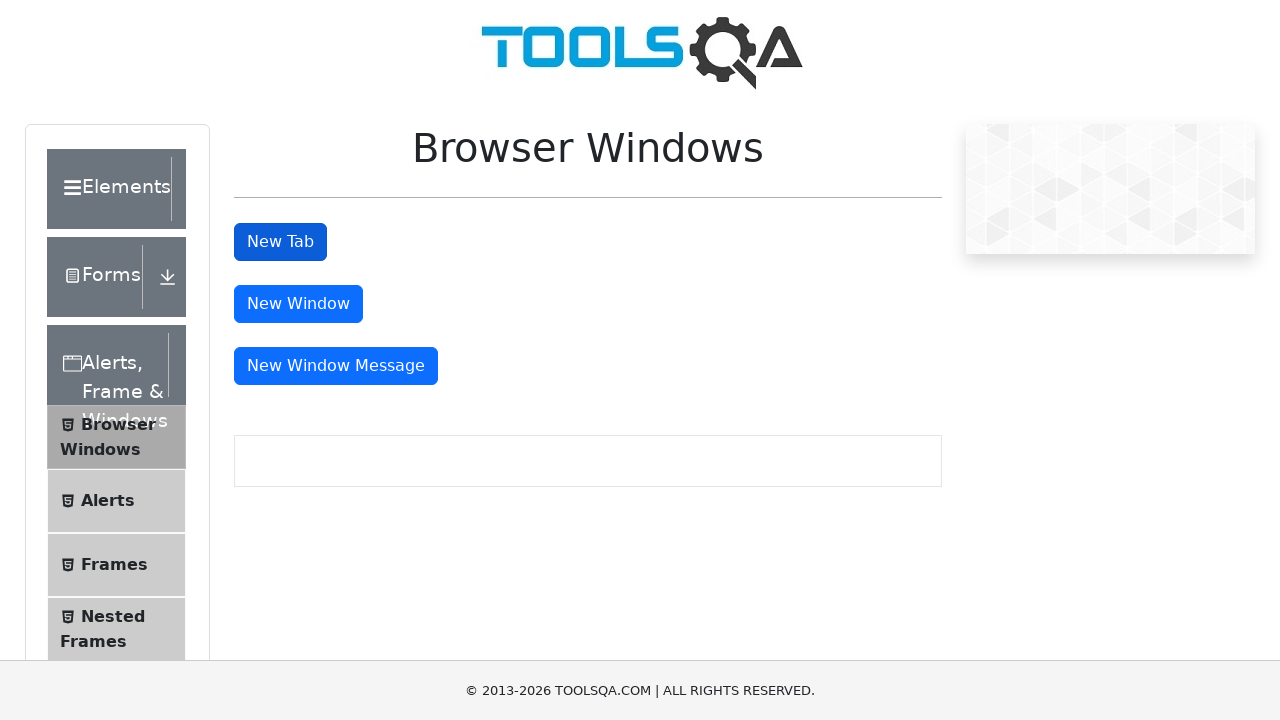